Tests handling nested frames by navigating to a frames demo page, accessing a child frame within frame_3, and checking a checkbox element inside the nested frame.

Starting URL: https://ui.vision/demo/webtest/frames/

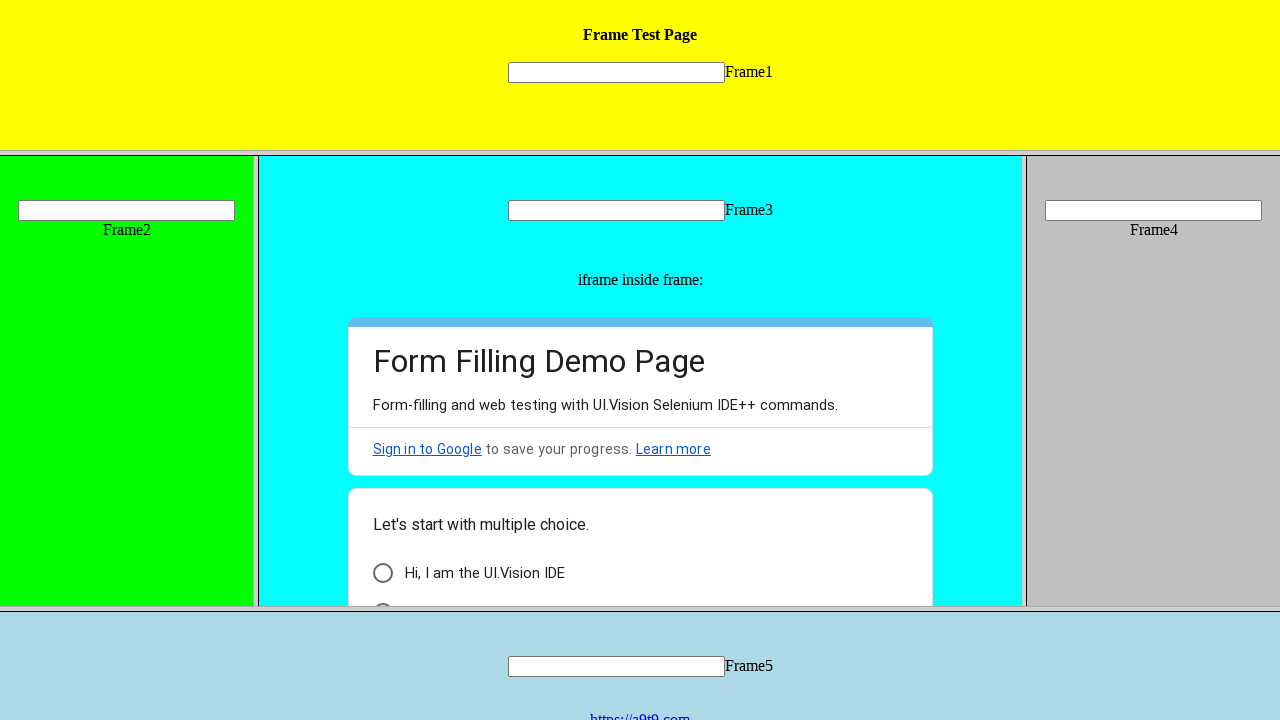

Navigated to frames demo page
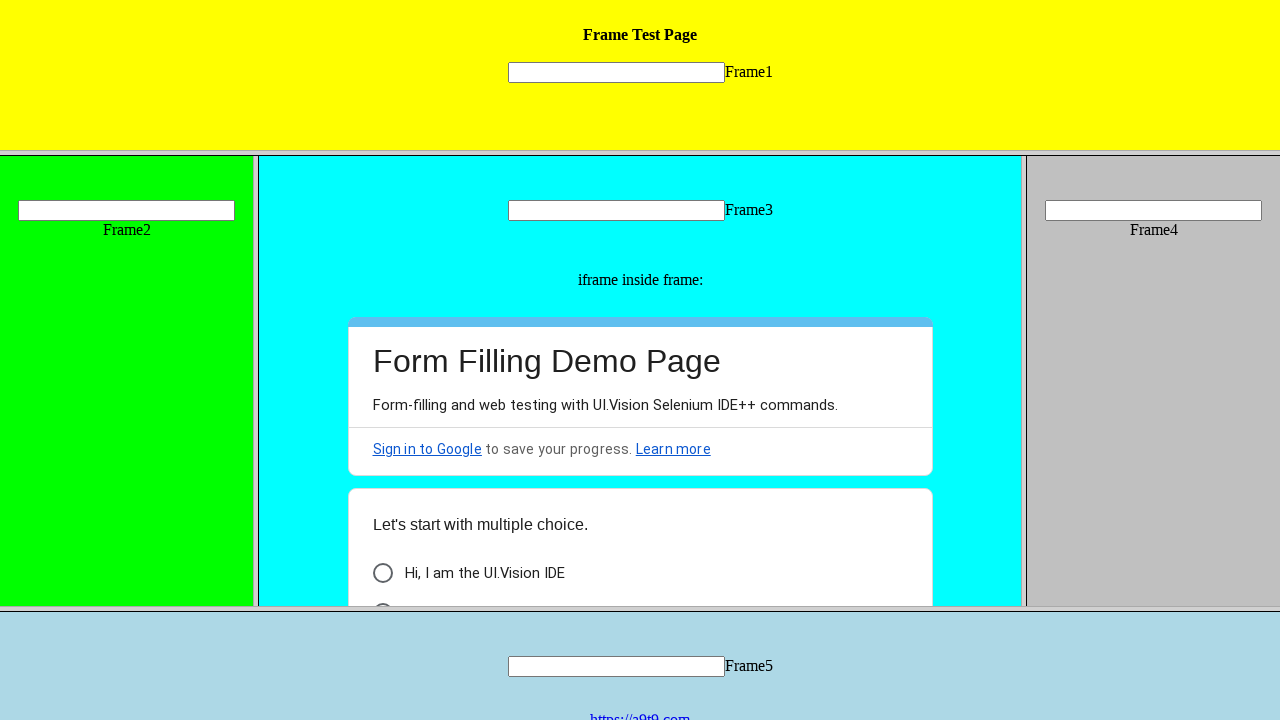

Accessed frame_3 by URL
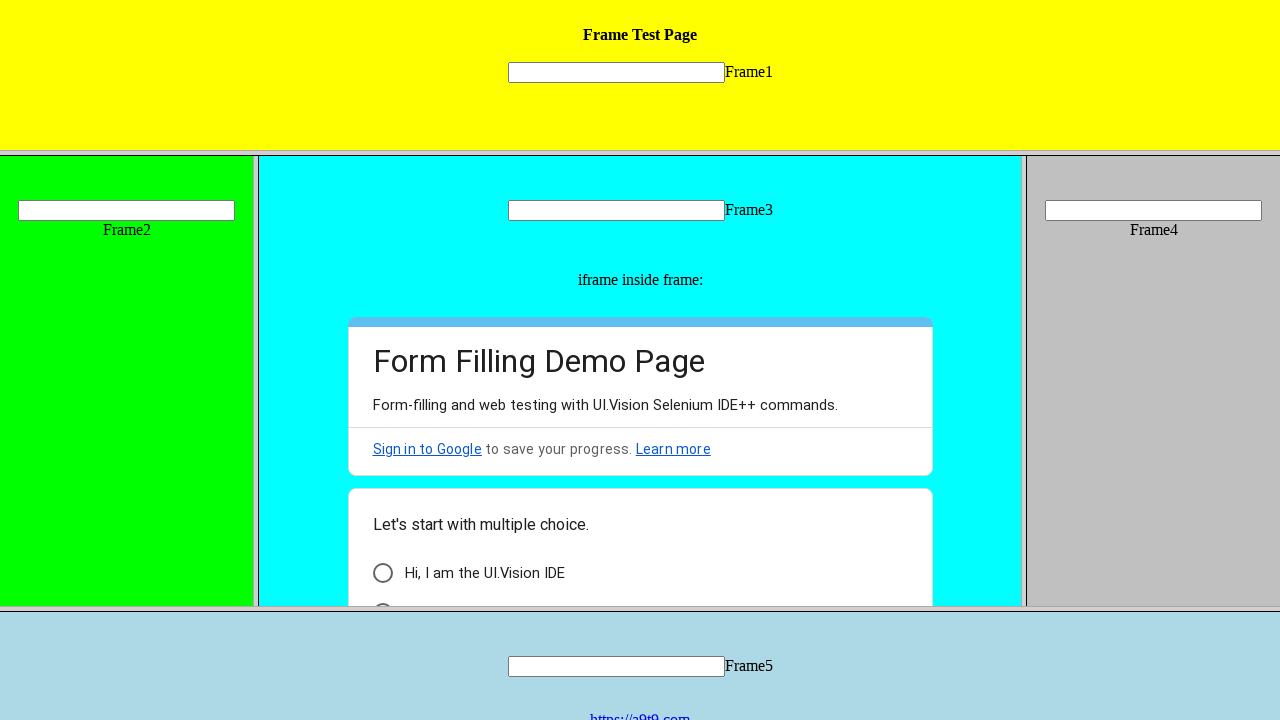

Retrieved child frames from frame_3
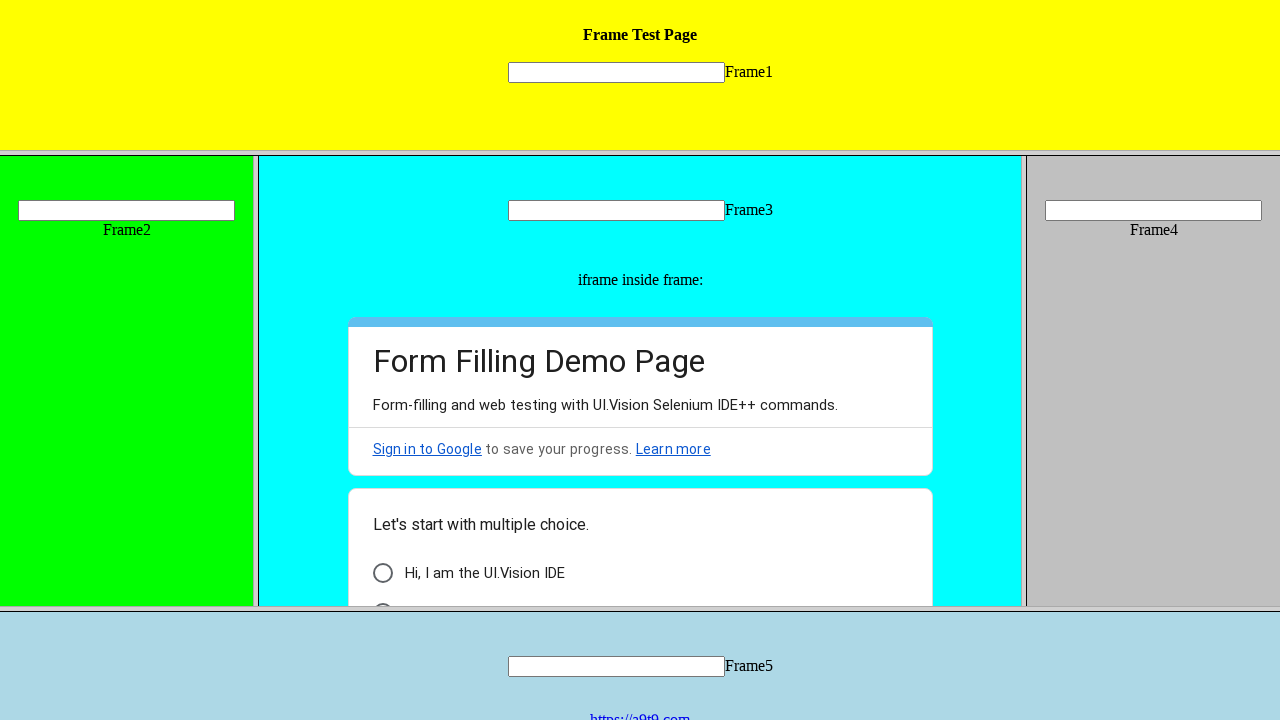

Checked checkbox element #i6 in nested child frame at (382, 573) on #i6
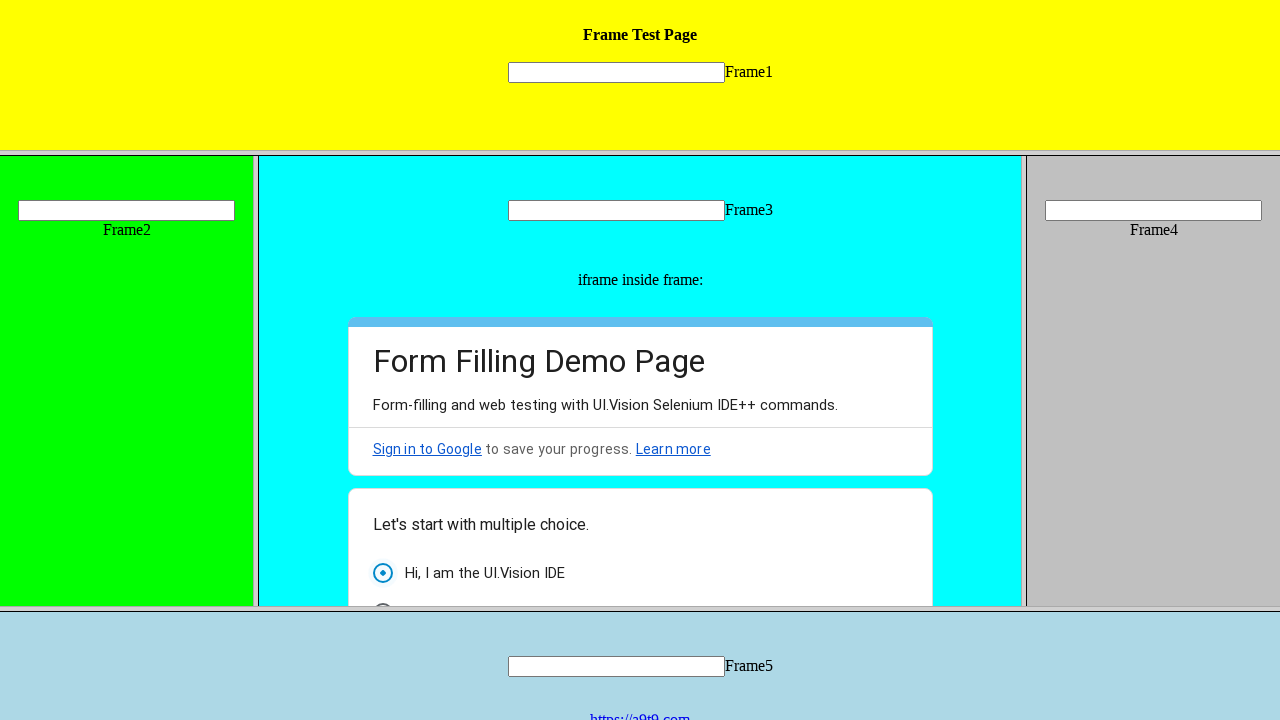

Waited 2 seconds for action to complete
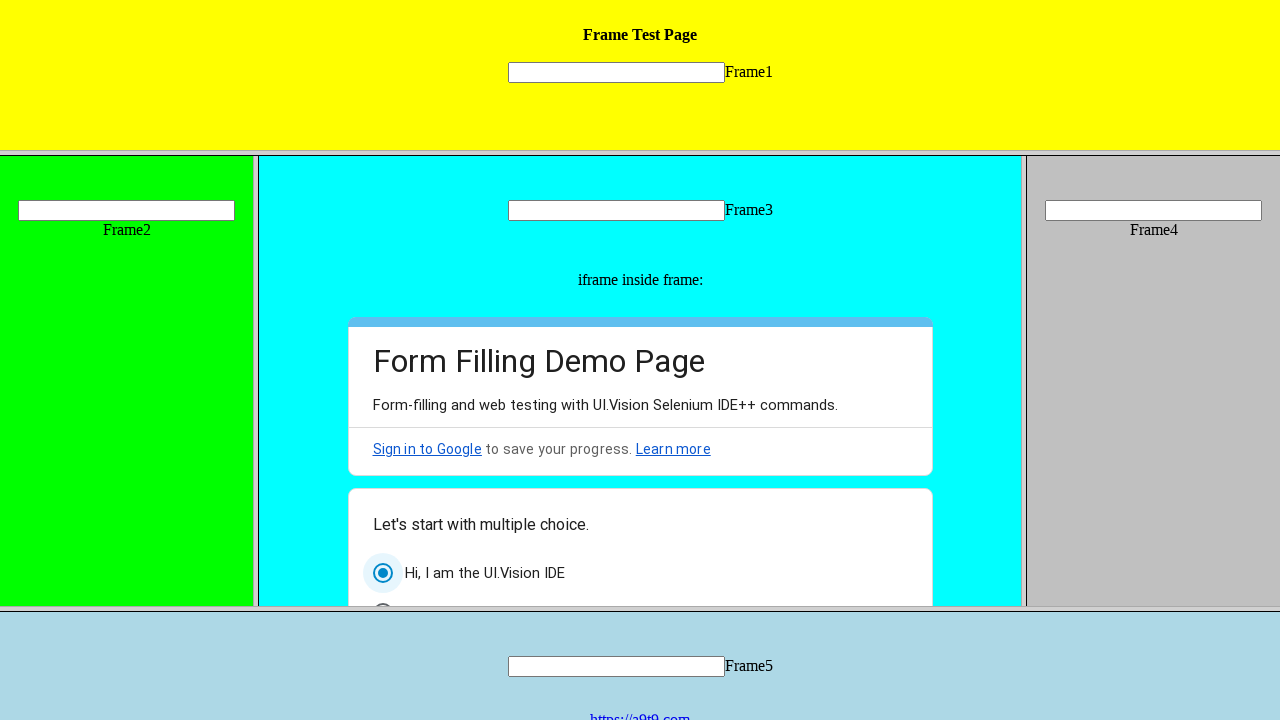

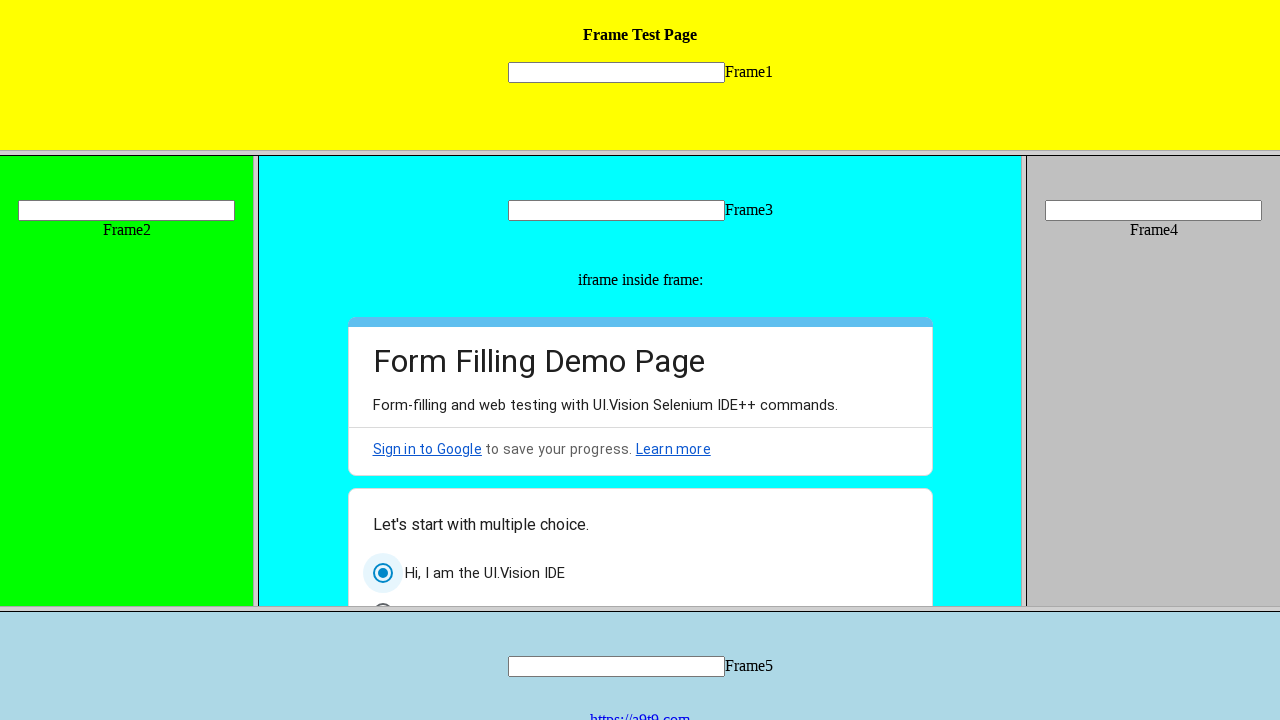